Navigates to OrangeHRM demo site and verifies the page title equals "OrangeHRM". This is a simple page load verification test.

Starting URL: https://opensource-demo.orangehrmLive.com/

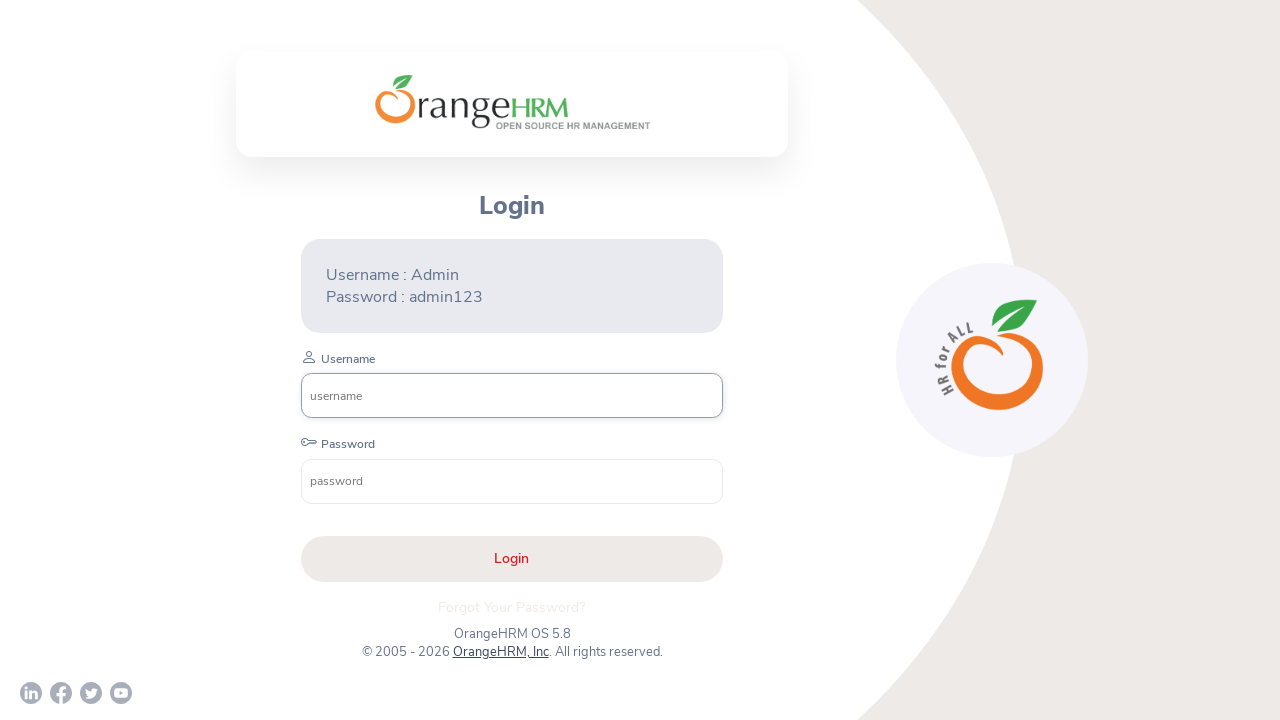

Navigated to OrangeHRM demo site
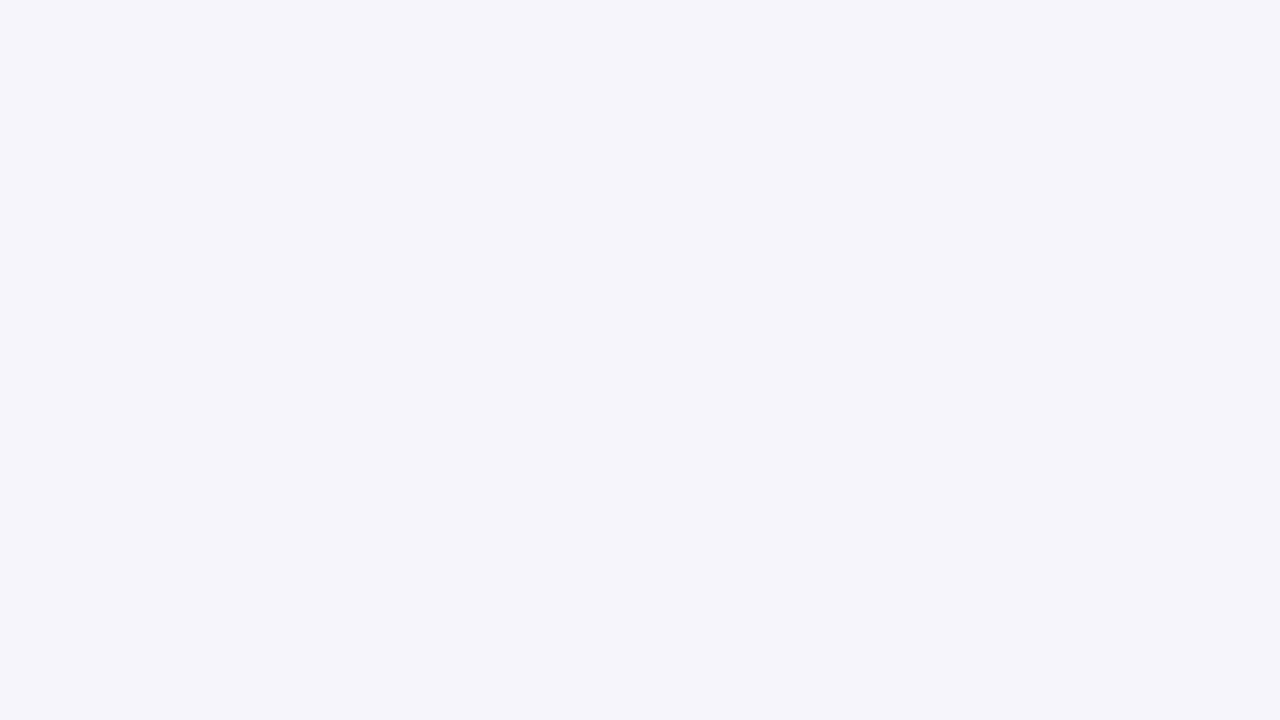

Verified page title equals 'OrangeHRM'
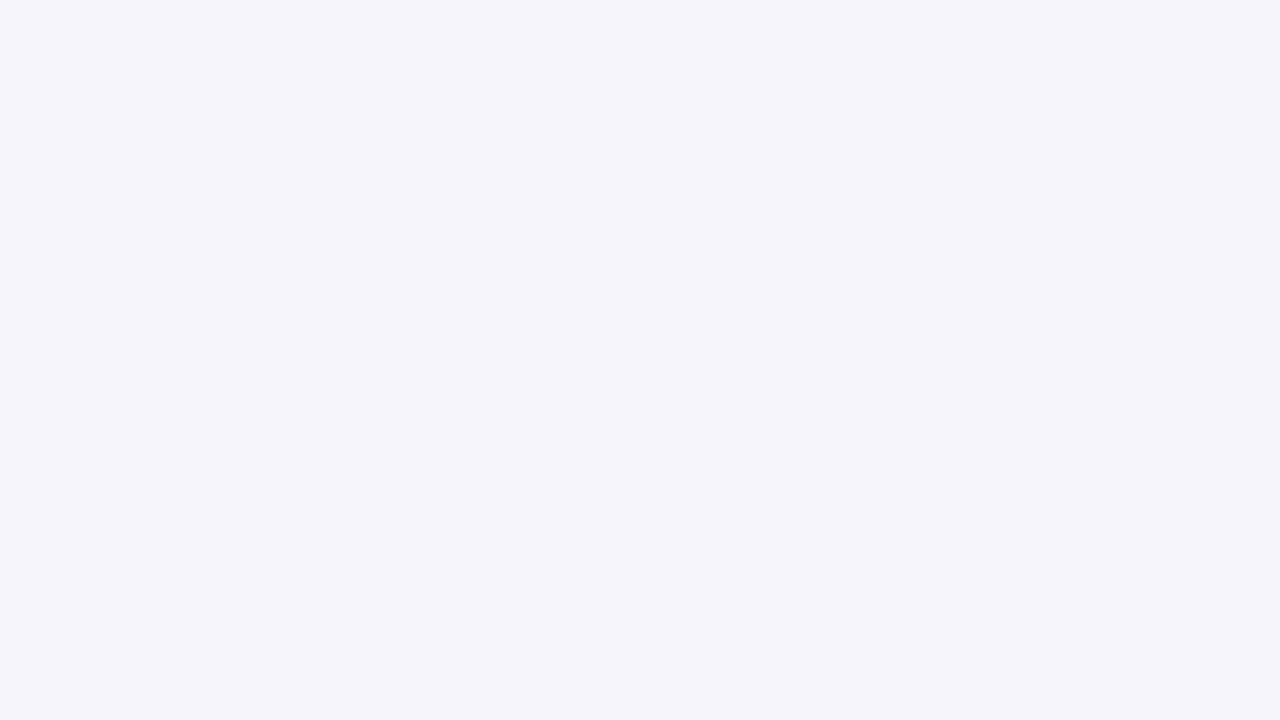

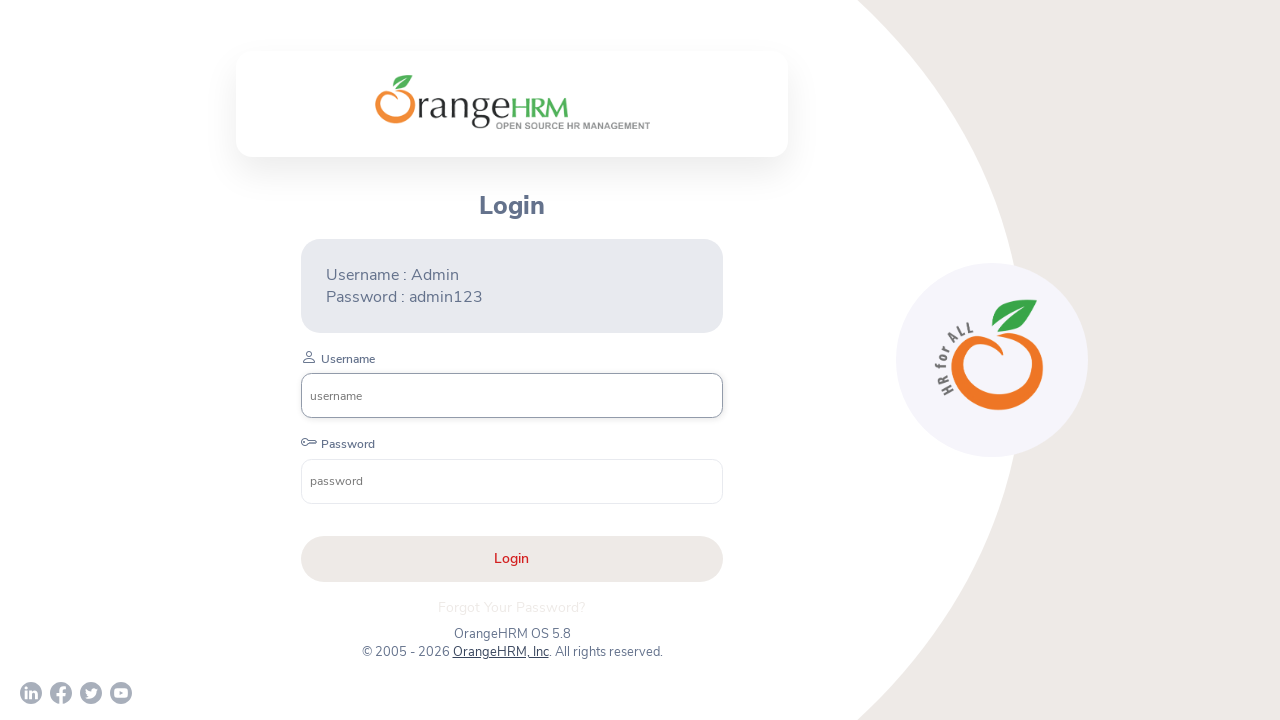